Tests window handling by clicking a link that opens a new window, extracting text from the new window, and using it to fill a form field in the original window

Starting URL: https://rahulshettyacademy.com/loginpagePractise/#

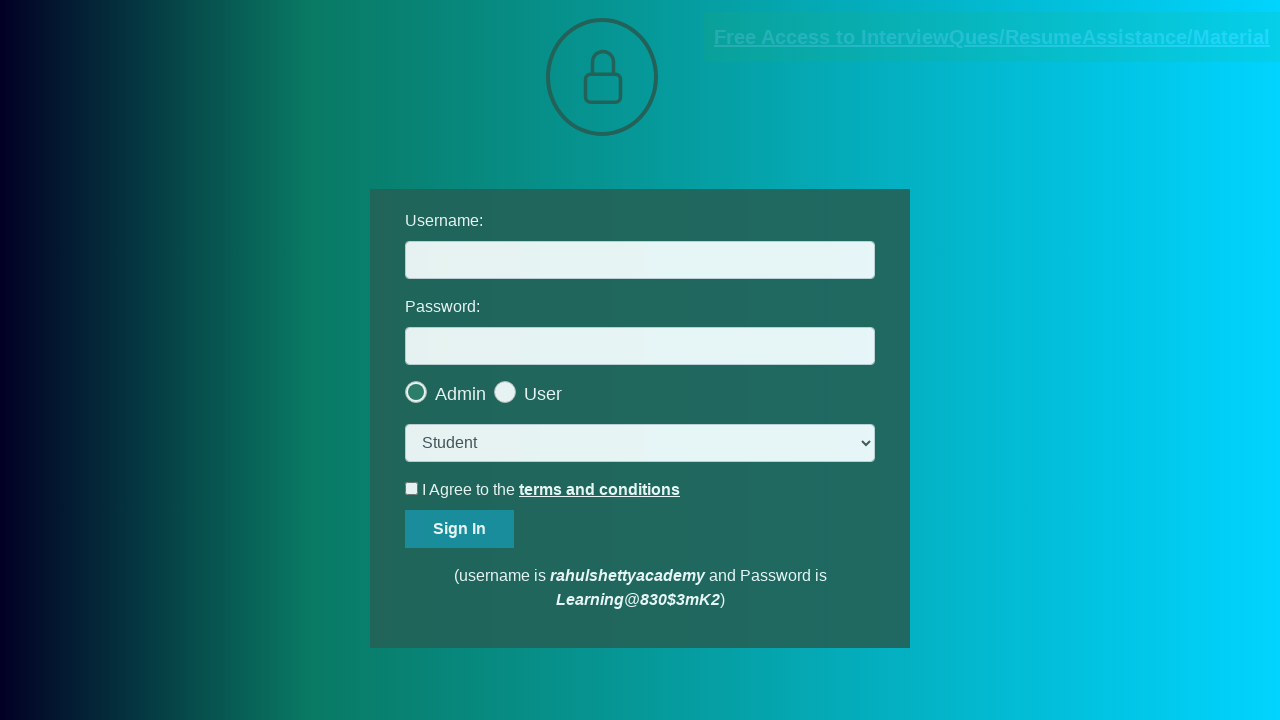

Clicked blinking text link to open new window at (992, 37) on a.blinkingText
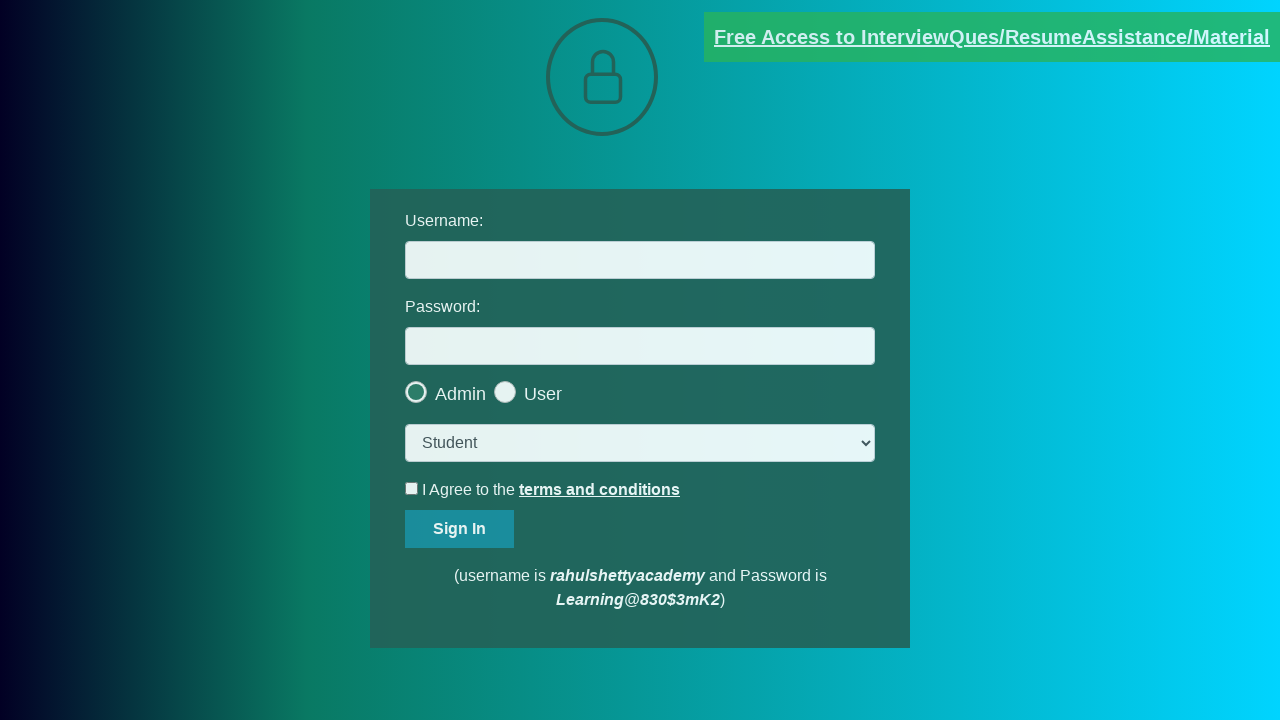

New window opened and captured
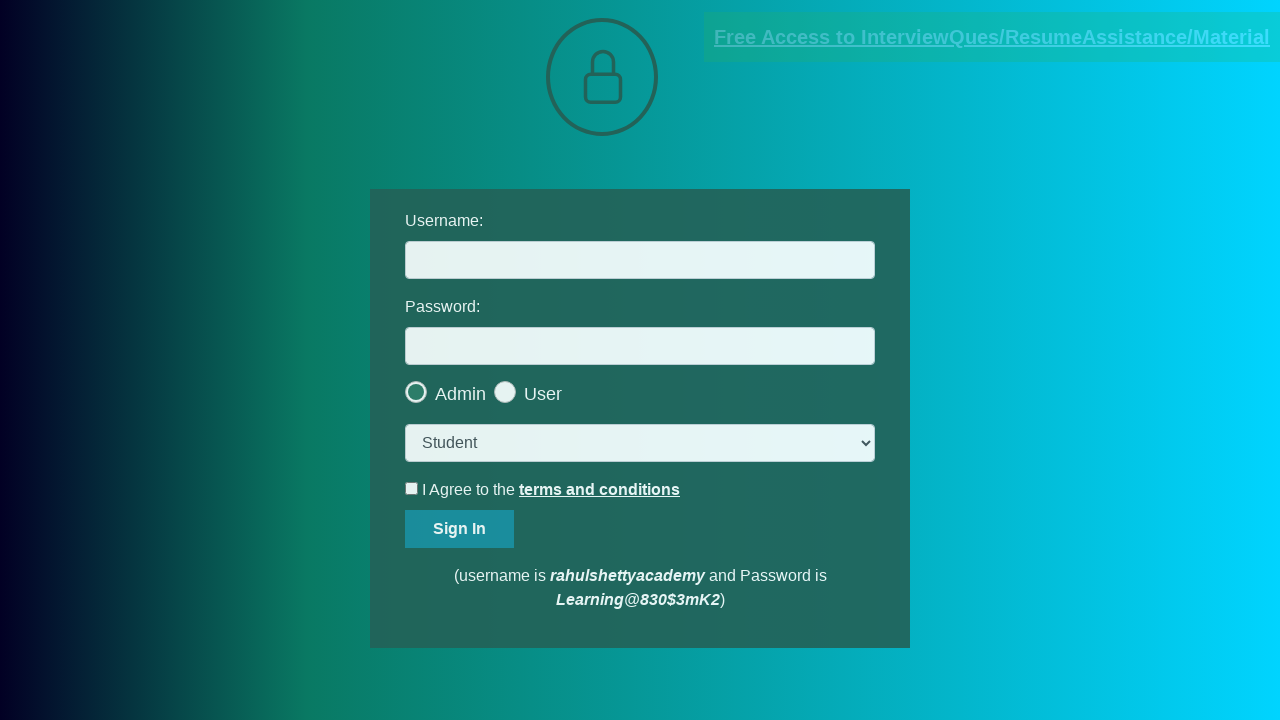

Extracted paragraph text from new window
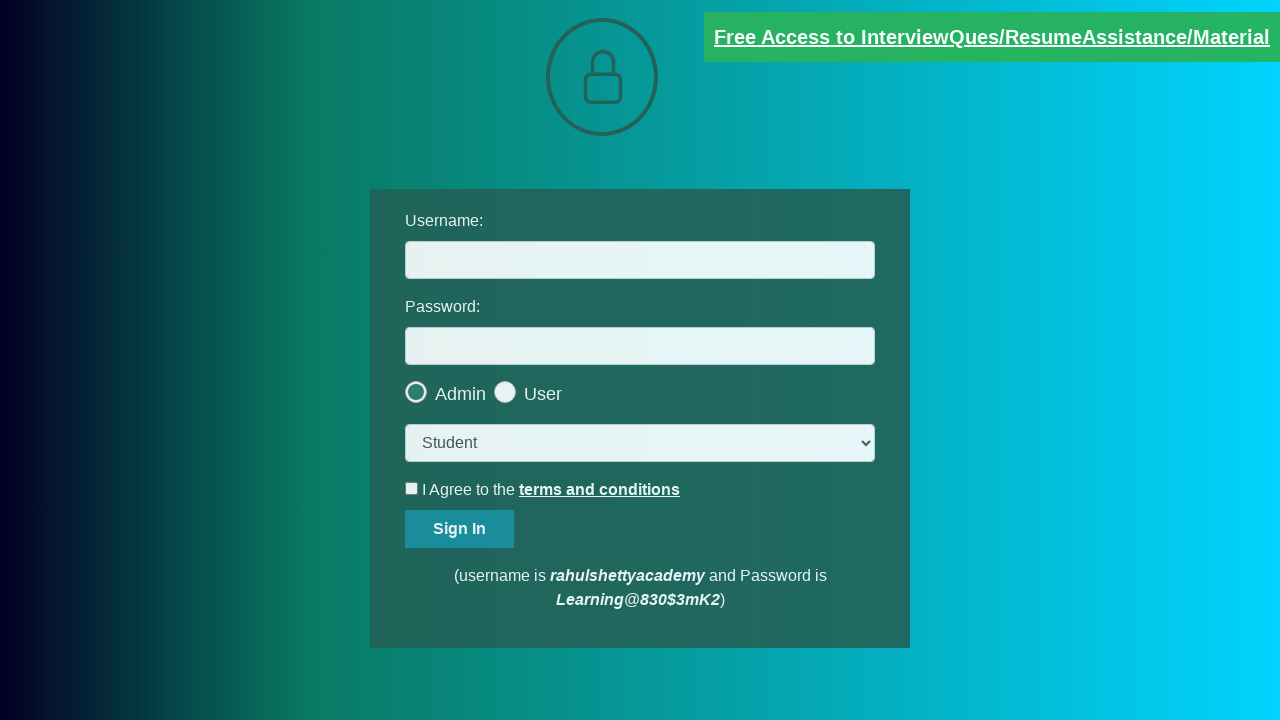

Parsed email address from paragraph text: mentor@rahulshettyacademy.com
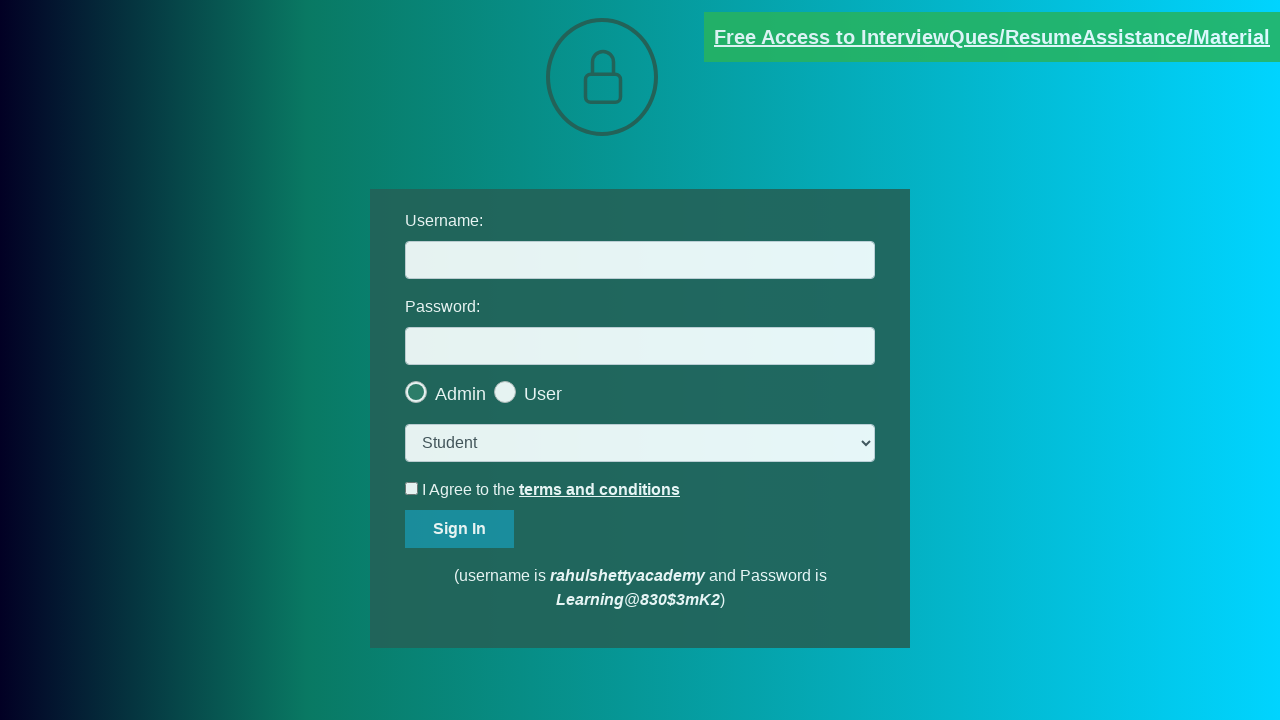

Closed new window and returned to original window
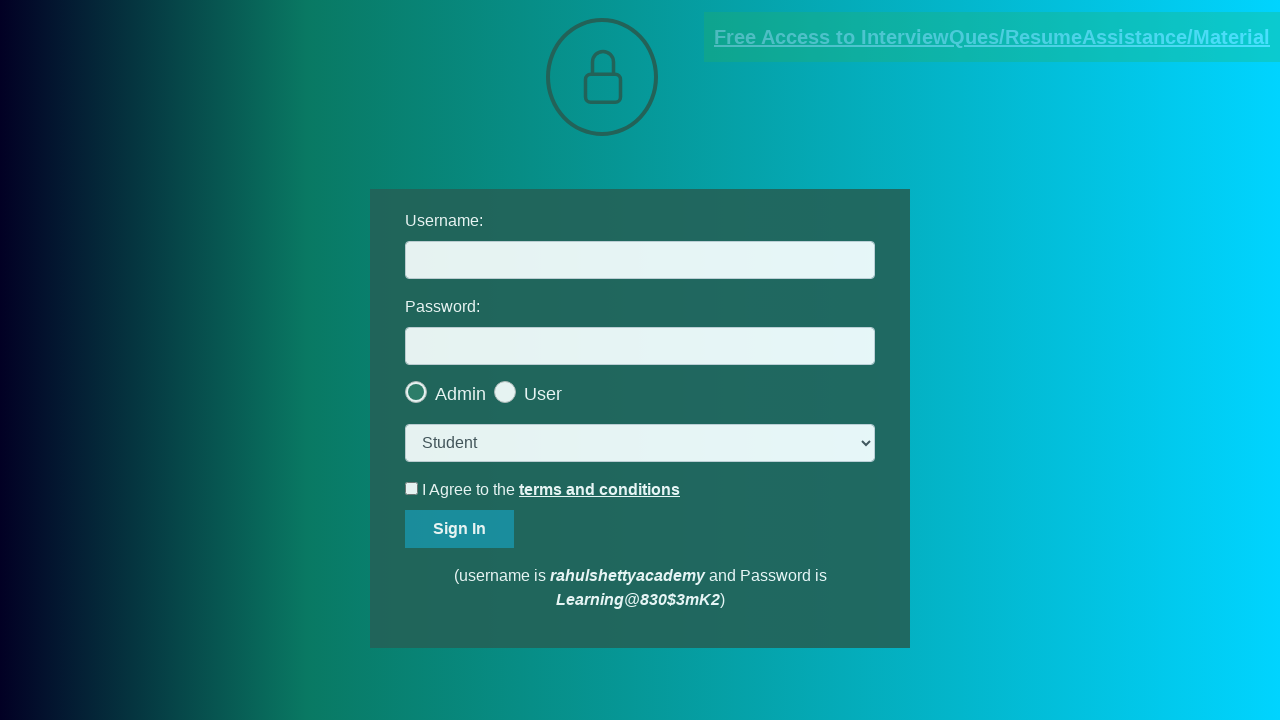

Filled username field with extracted email: mentor@rahulshettyacademy.com on #username
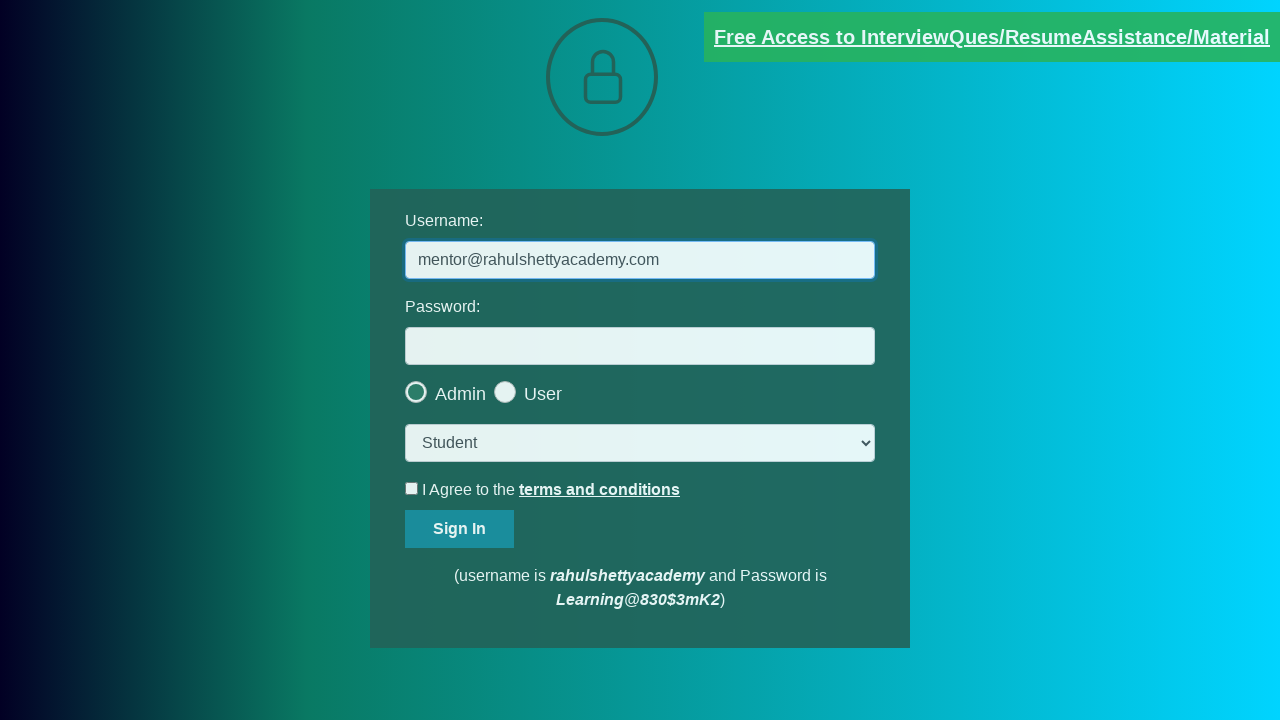

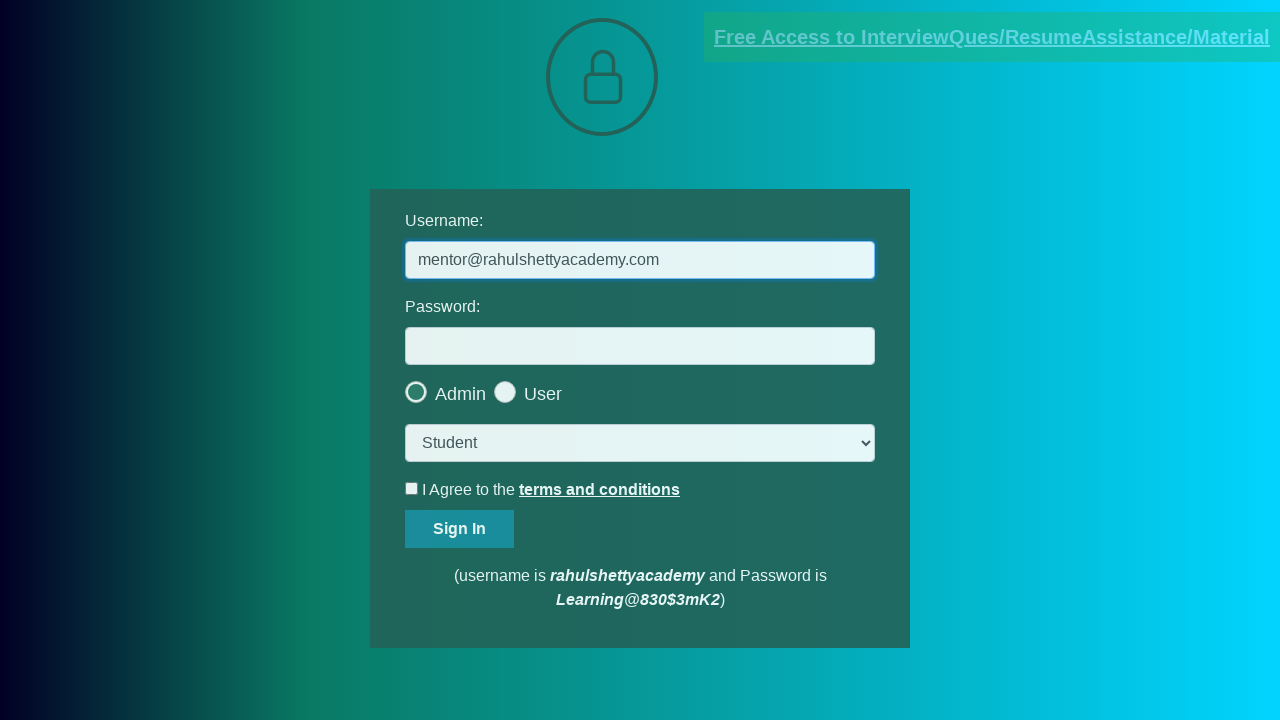